Tests the add/remove elements functionality by clicking the Add Element button 10 times, verifying 10 delete buttons appear, then clicking all delete buttons and verifying they are all removed.

Starting URL: https://the-internet.herokuapp.com/add_remove_elements/

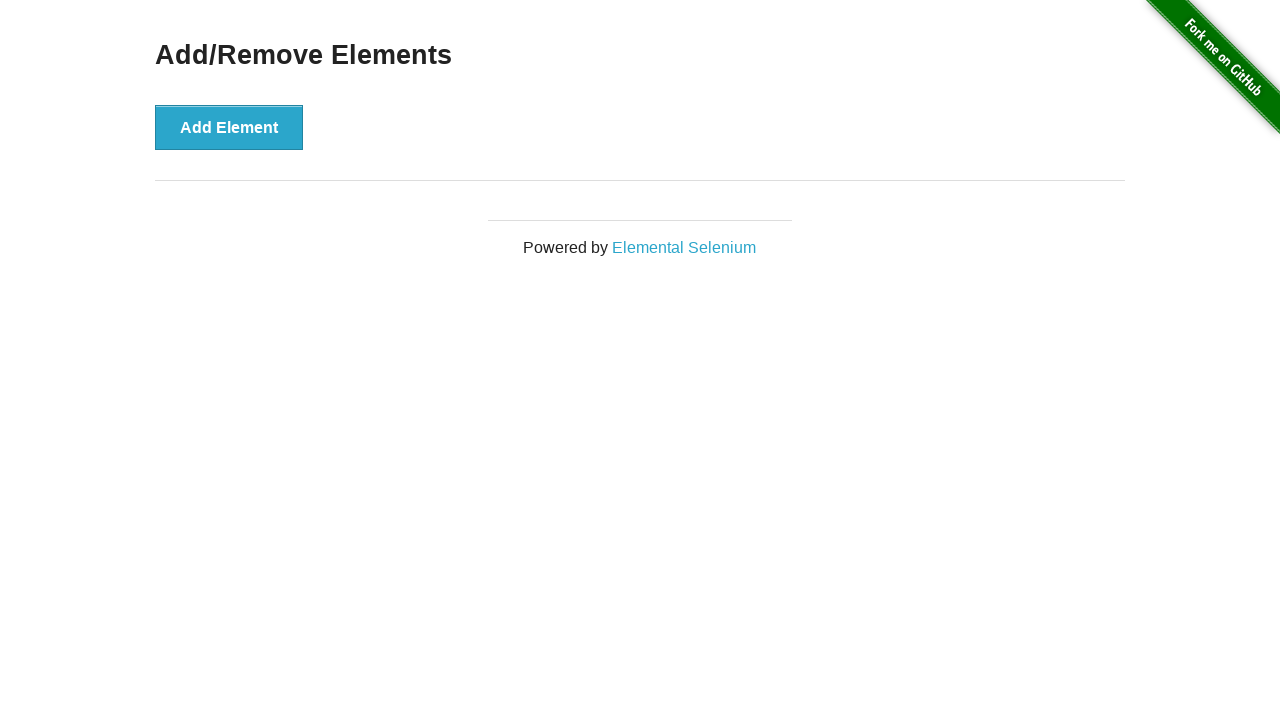

Clicked Add Element button (click 1 of 10) at (229, 127) on xpath=//*[@onclick='addElement()']
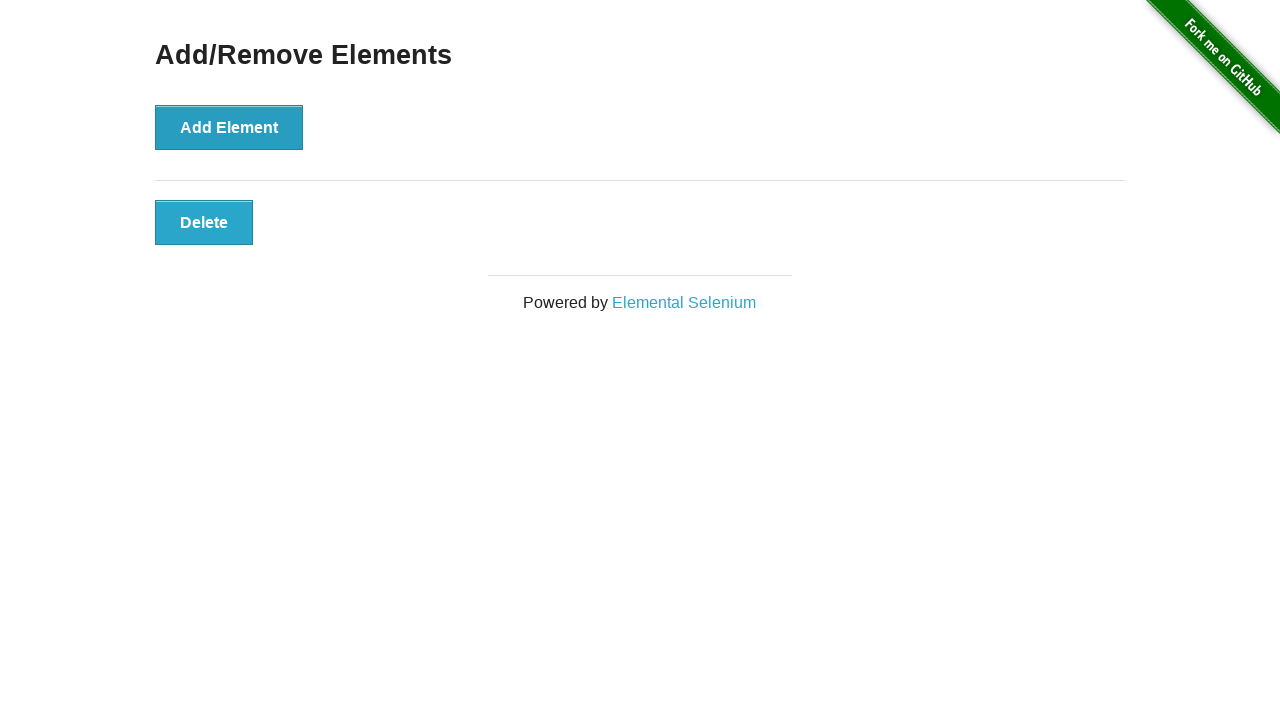

Clicked Add Element button (click 2 of 10) at (229, 127) on xpath=//*[@onclick='addElement()']
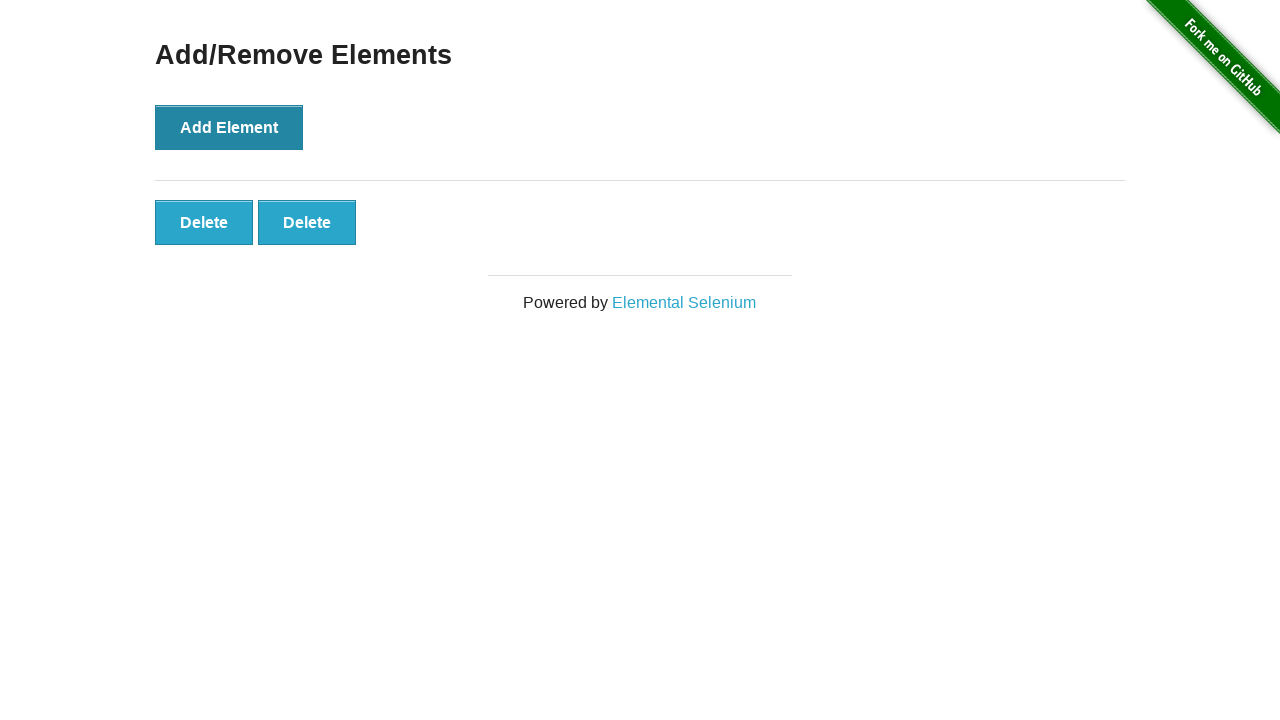

Clicked Add Element button (click 3 of 10) at (229, 127) on xpath=//*[@onclick='addElement()']
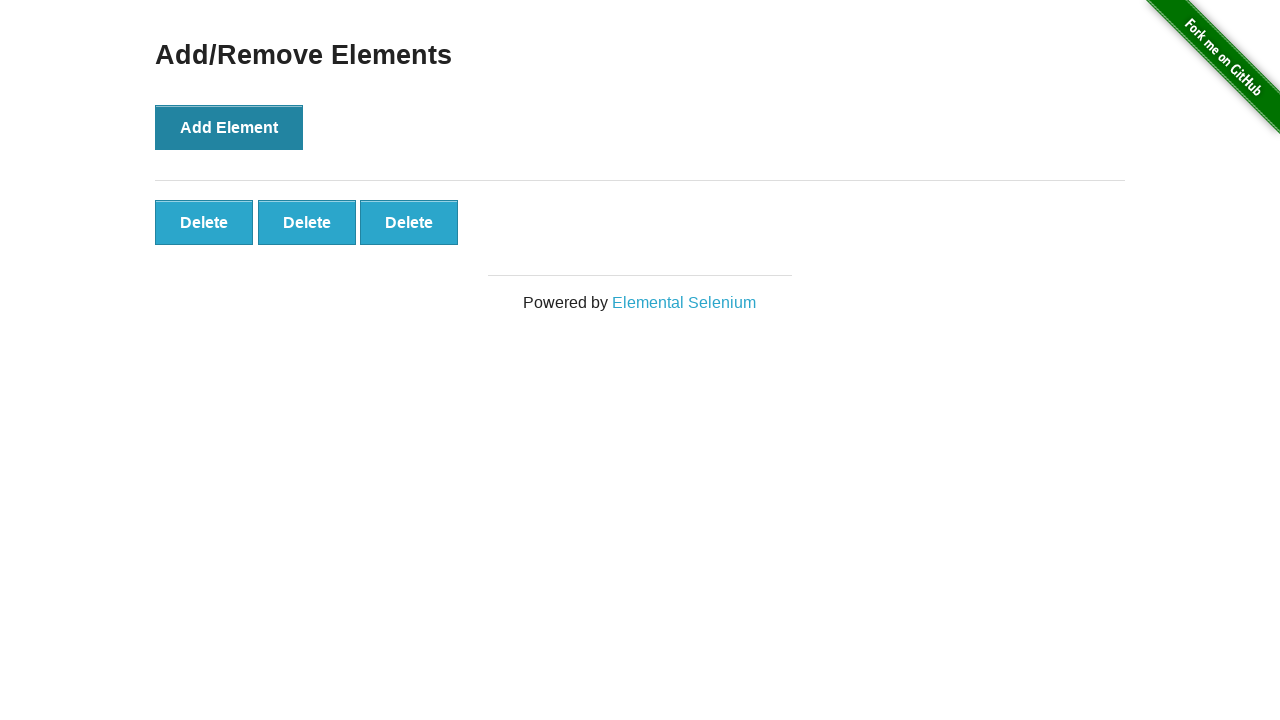

Clicked Add Element button (click 4 of 10) at (229, 127) on xpath=//*[@onclick='addElement()']
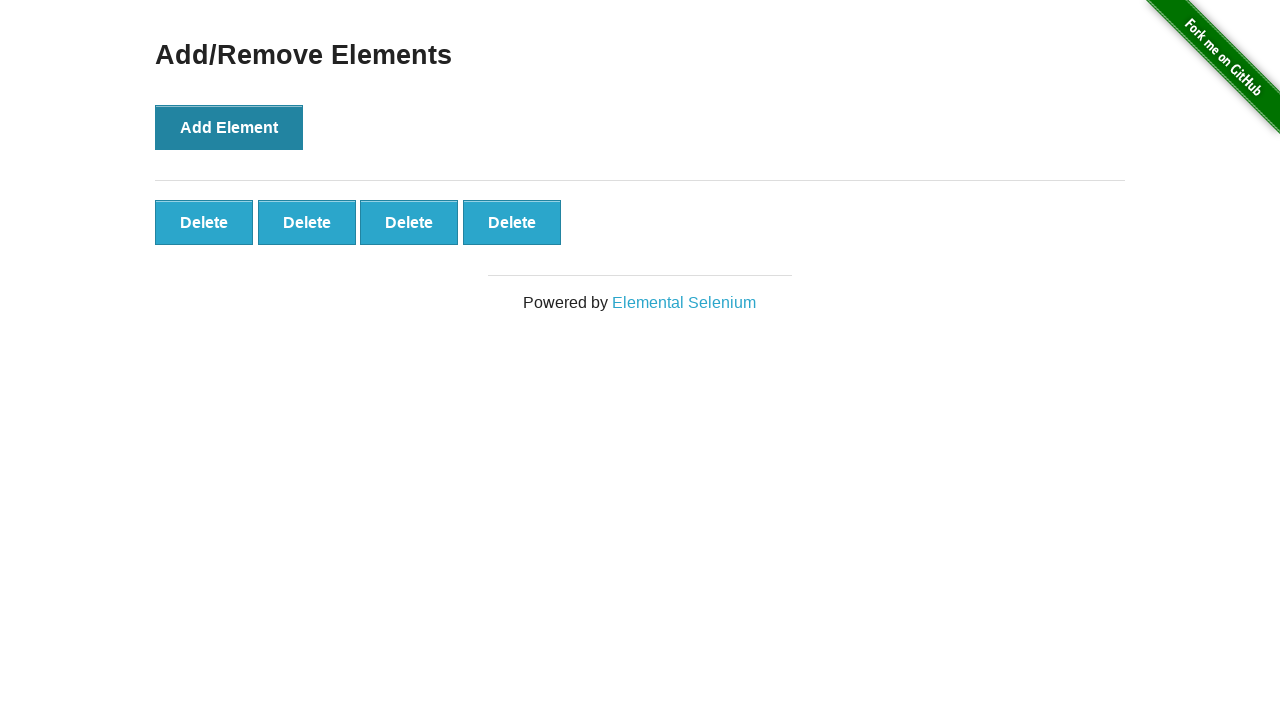

Clicked Add Element button (click 5 of 10) at (229, 127) on xpath=//*[@onclick='addElement()']
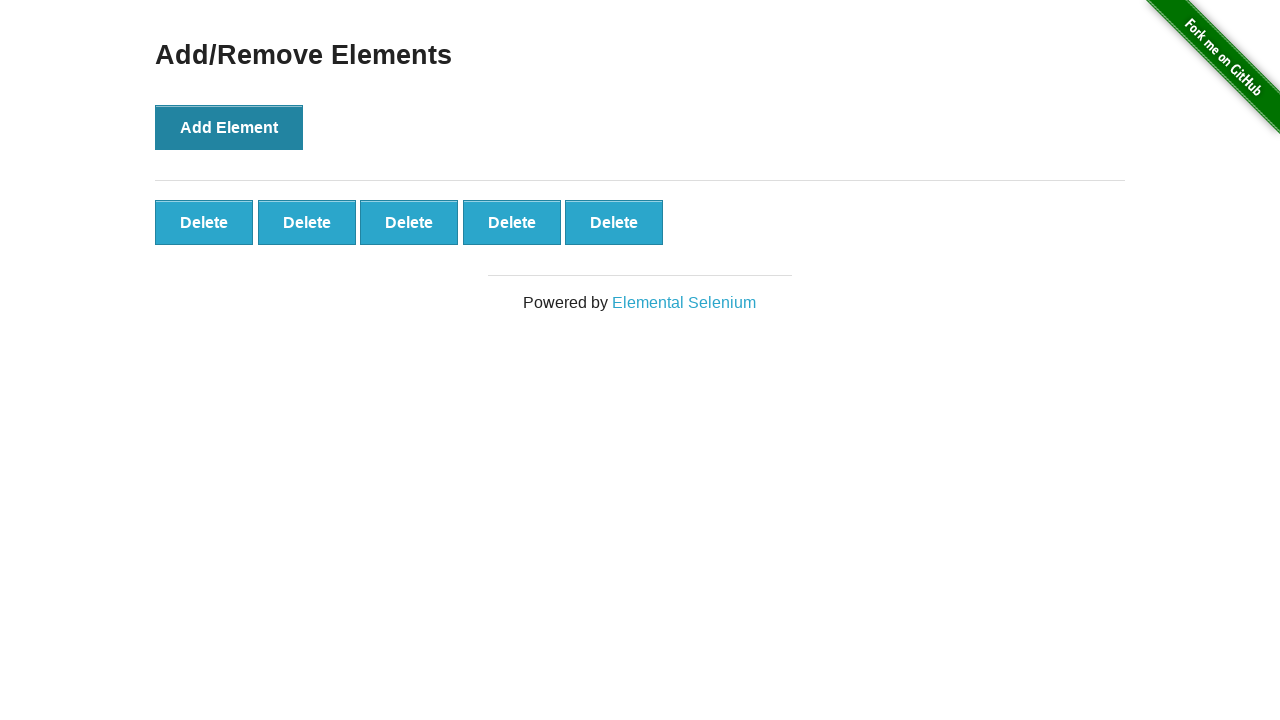

Clicked Add Element button (click 6 of 10) at (229, 127) on xpath=//*[@onclick='addElement()']
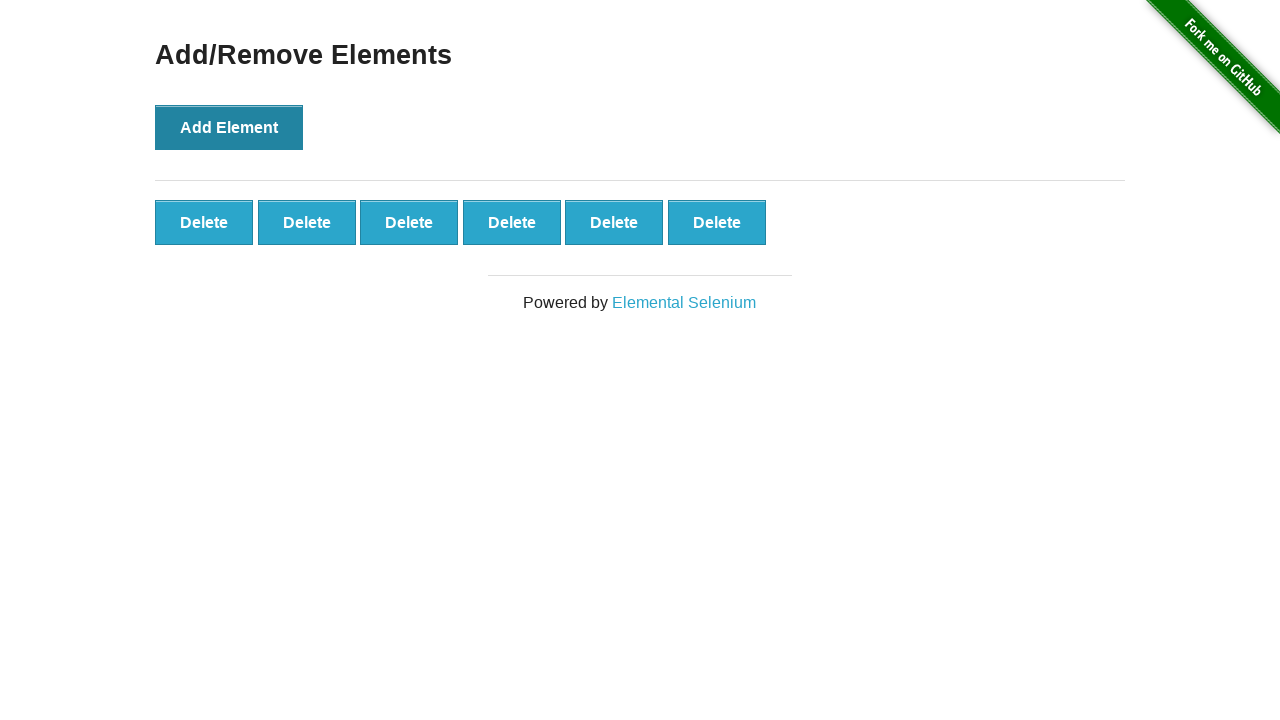

Clicked Add Element button (click 7 of 10) at (229, 127) on xpath=//*[@onclick='addElement()']
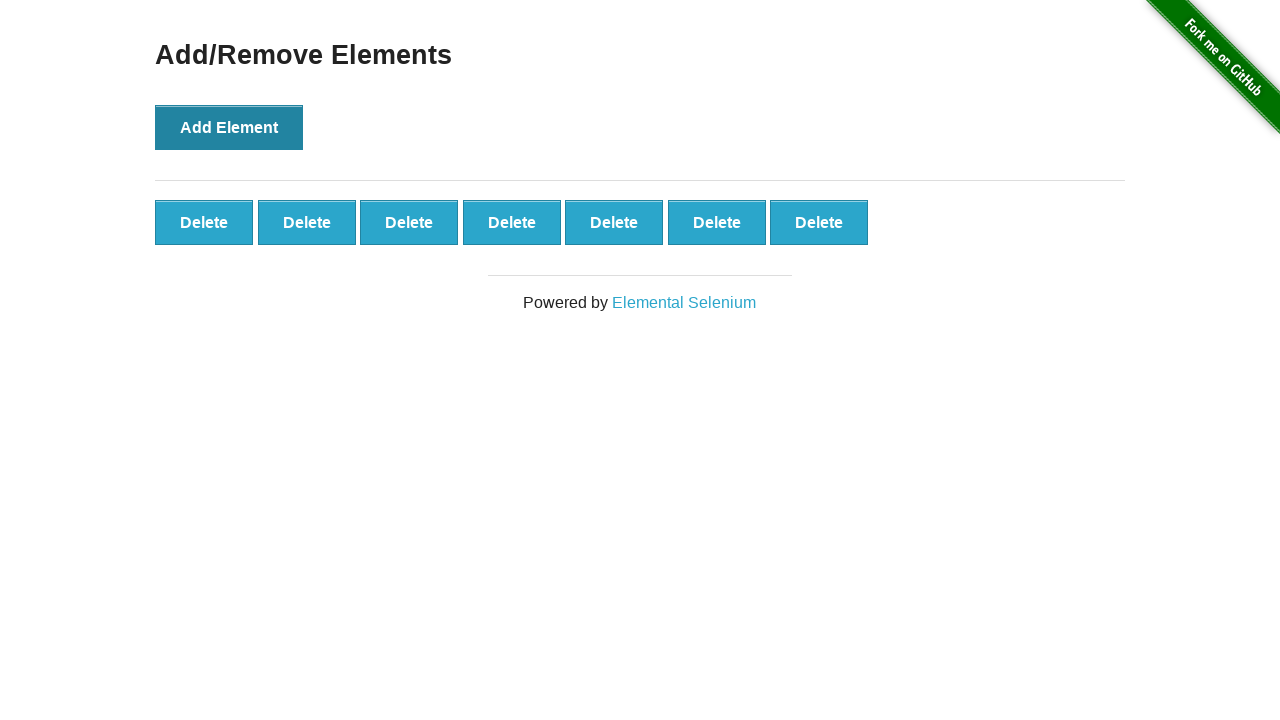

Clicked Add Element button (click 8 of 10) at (229, 127) on xpath=//*[@onclick='addElement()']
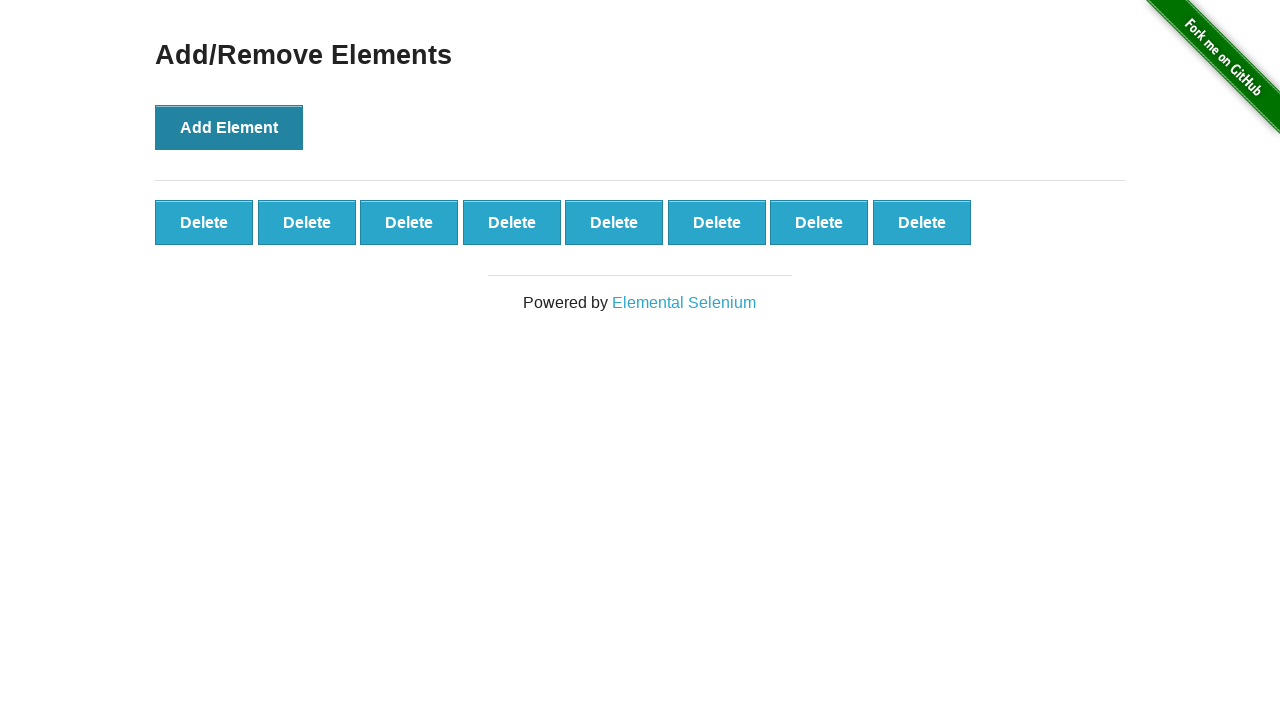

Clicked Add Element button (click 9 of 10) at (229, 127) on xpath=//*[@onclick='addElement()']
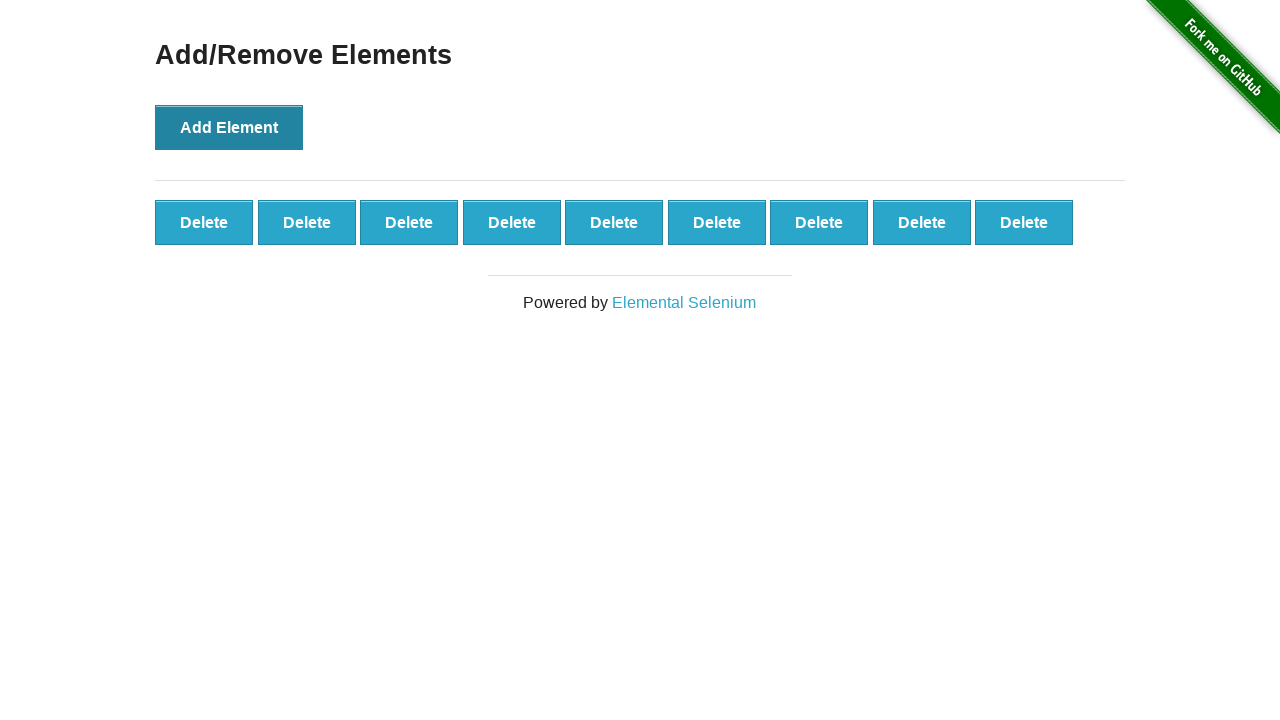

Clicked Add Element button (click 10 of 10) at (229, 127) on xpath=//*[@onclick='addElement()']
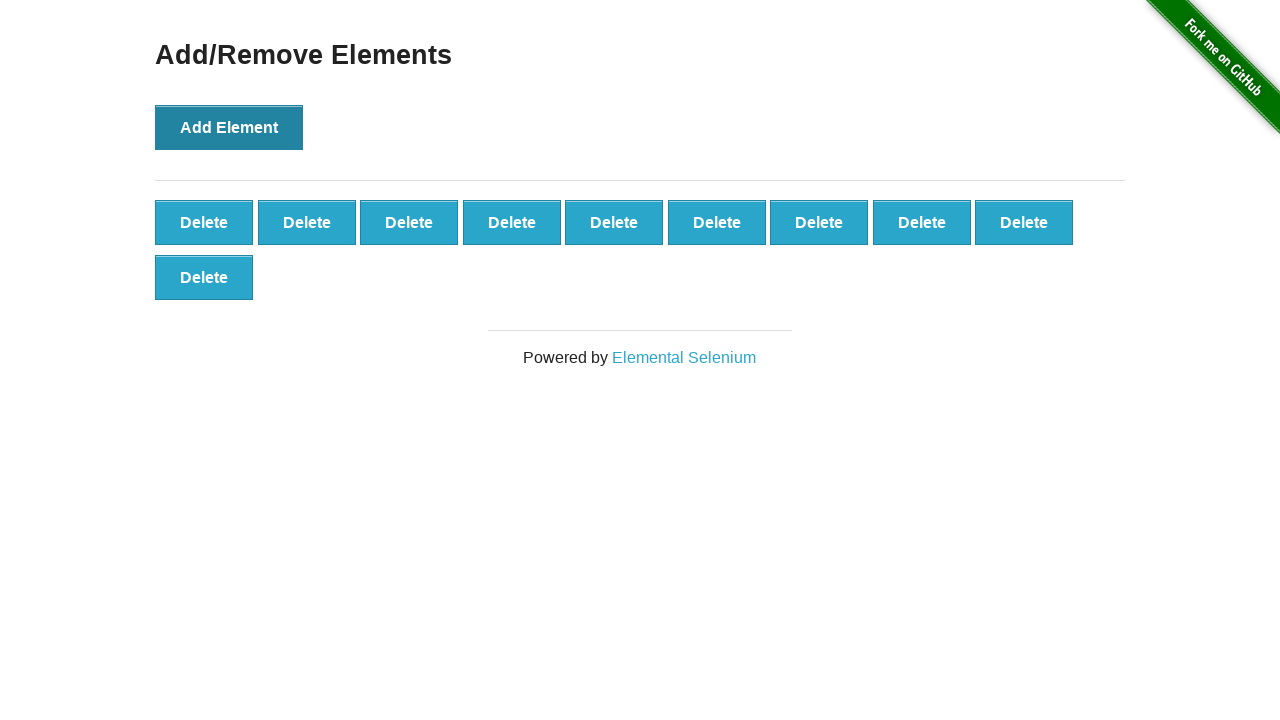

Verified 10 delete buttons are present
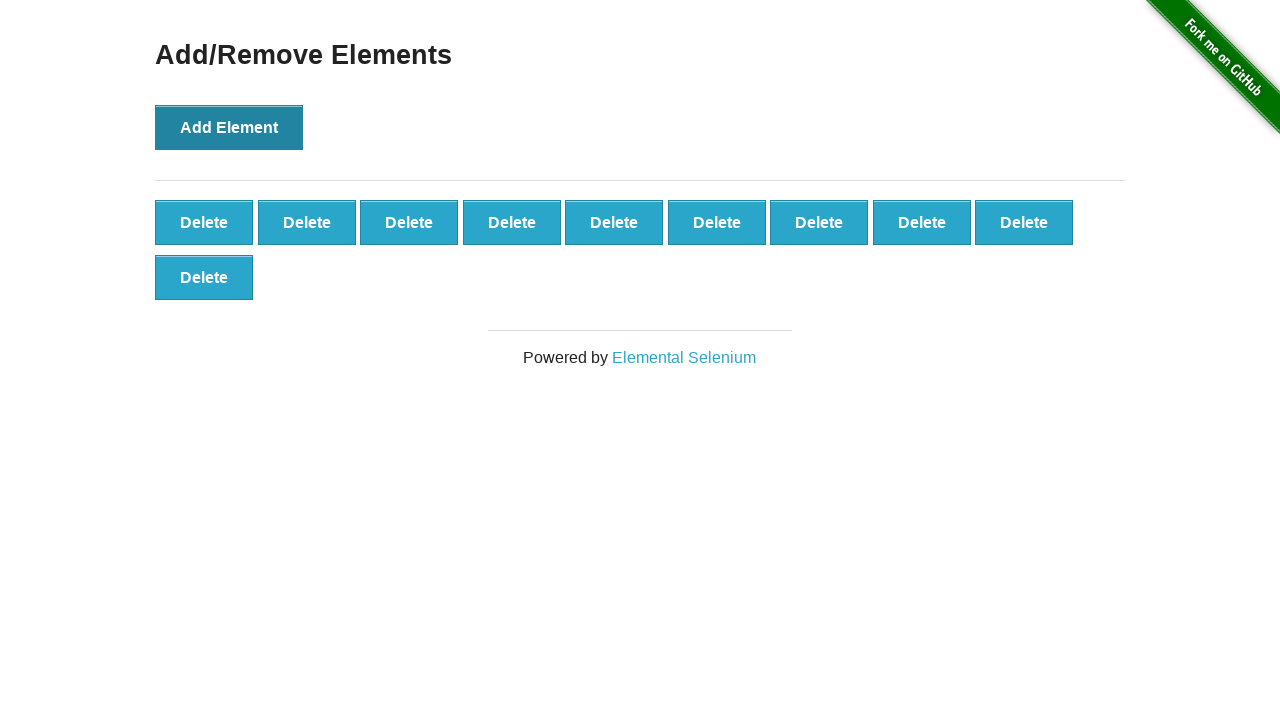

Clicked delete button (removal 1 of 10) at (204, 222) on xpath=//*[@onclick='deleteElement()'] >> nth=0
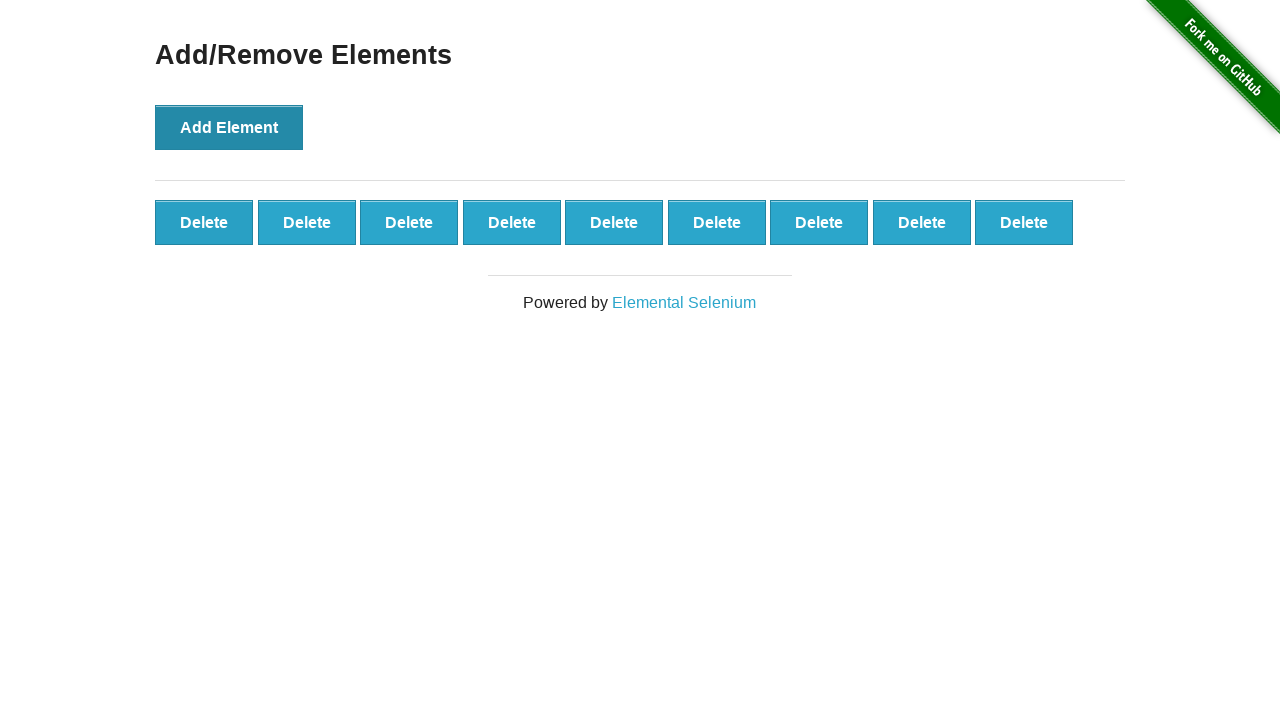

Clicked delete button (removal 2 of 10) at (204, 222) on xpath=//*[@onclick='deleteElement()'] >> nth=0
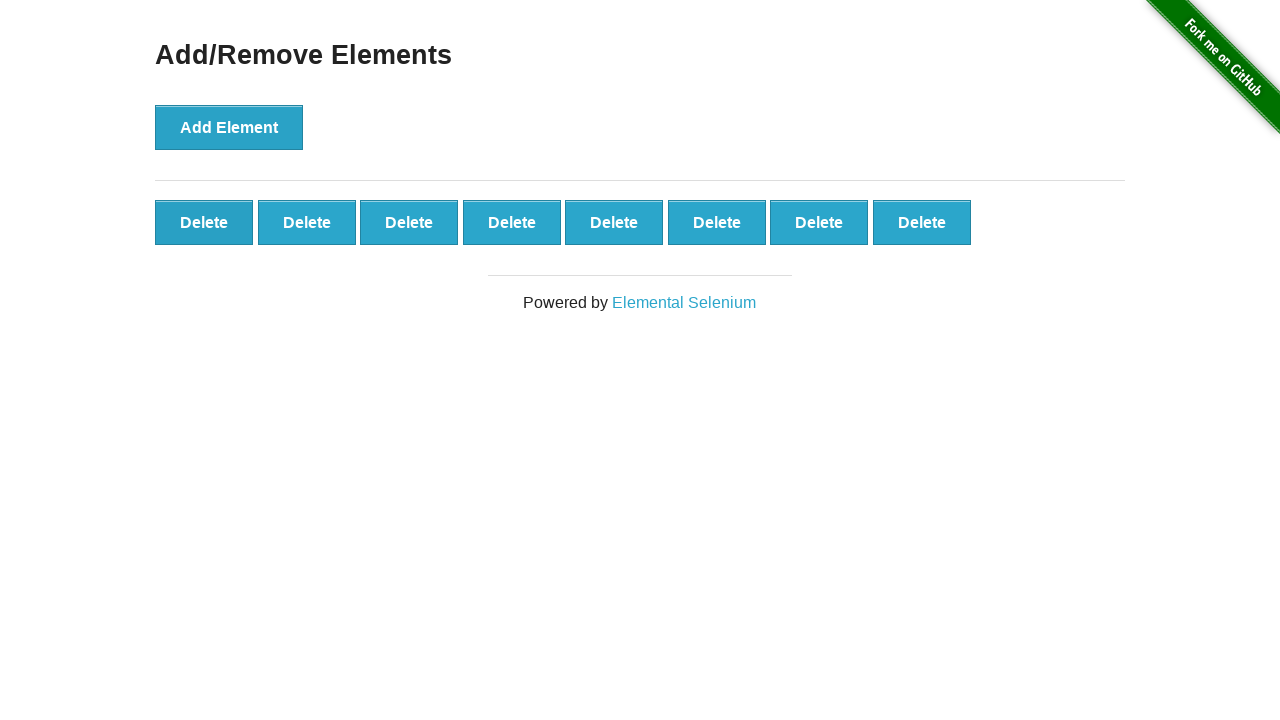

Clicked delete button (removal 3 of 10) at (204, 222) on xpath=//*[@onclick='deleteElement()'] >> nth=0
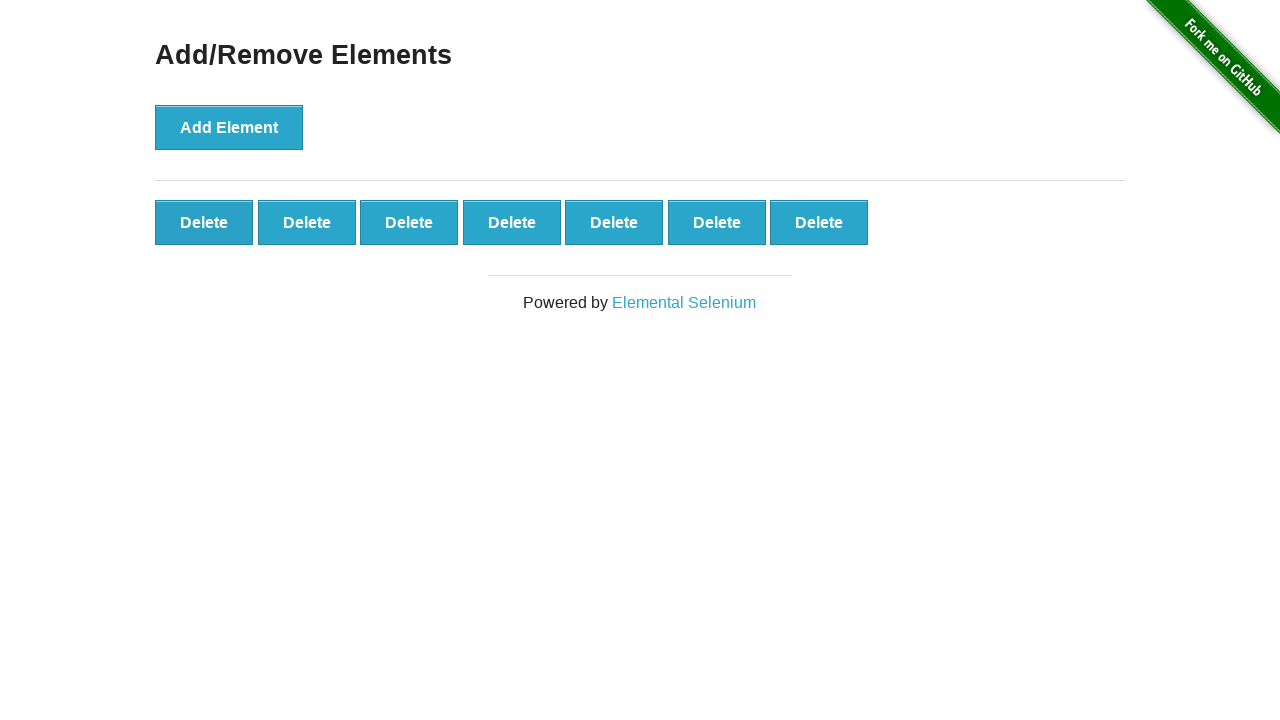

Clicked delete button (removal 4 of 10) at (204, 222) on xpath=//*[@onclick='deleteElement()'] >> nth=0
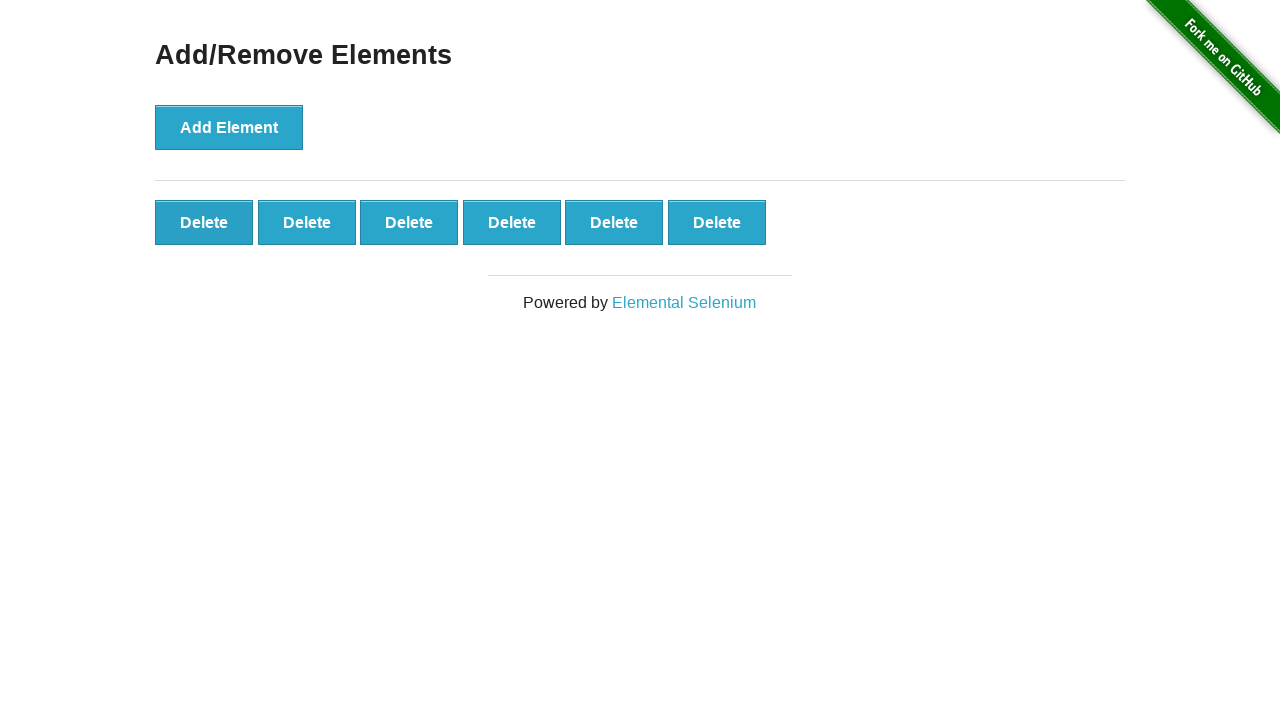

Clicked delete button (removal 5 of 10) at (204, 222) on xpath=//*[@onclick='deleteElement()'] >> nth=0
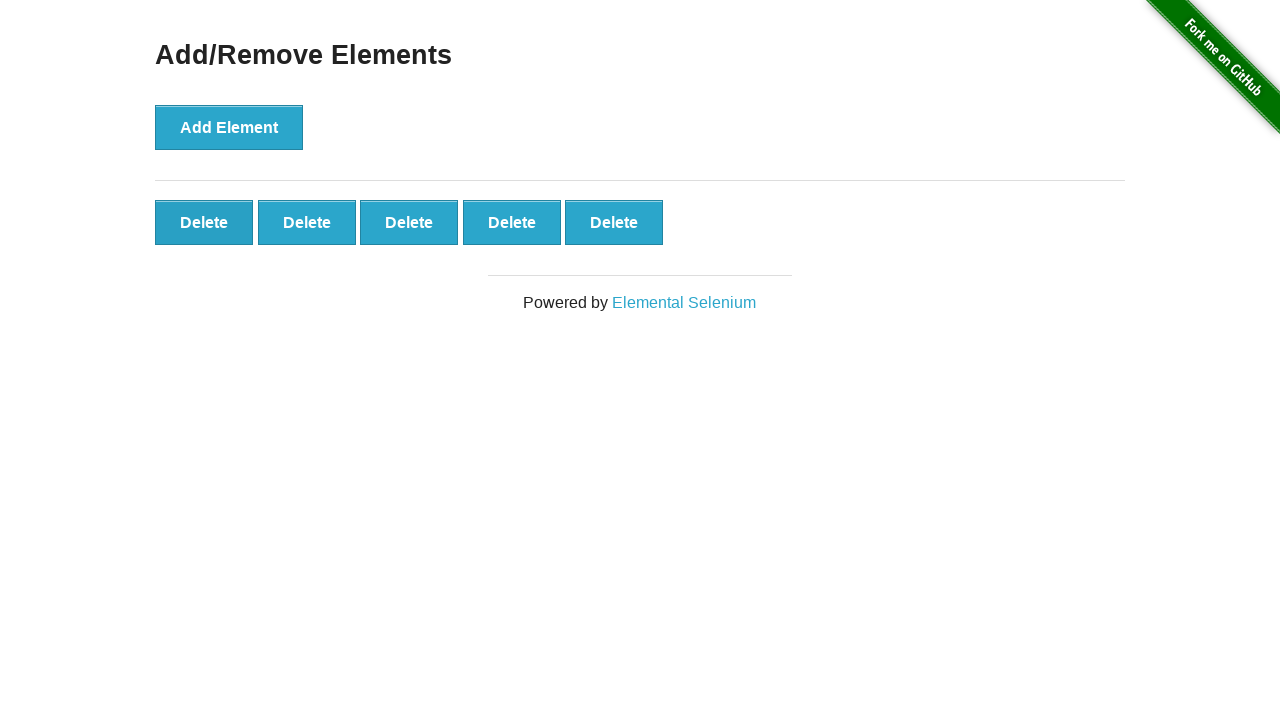

Clicked delete button (removal 6 of 10) at (204, 222) on xpath=//*[@onclick='deleteElement()'] >> nth=0
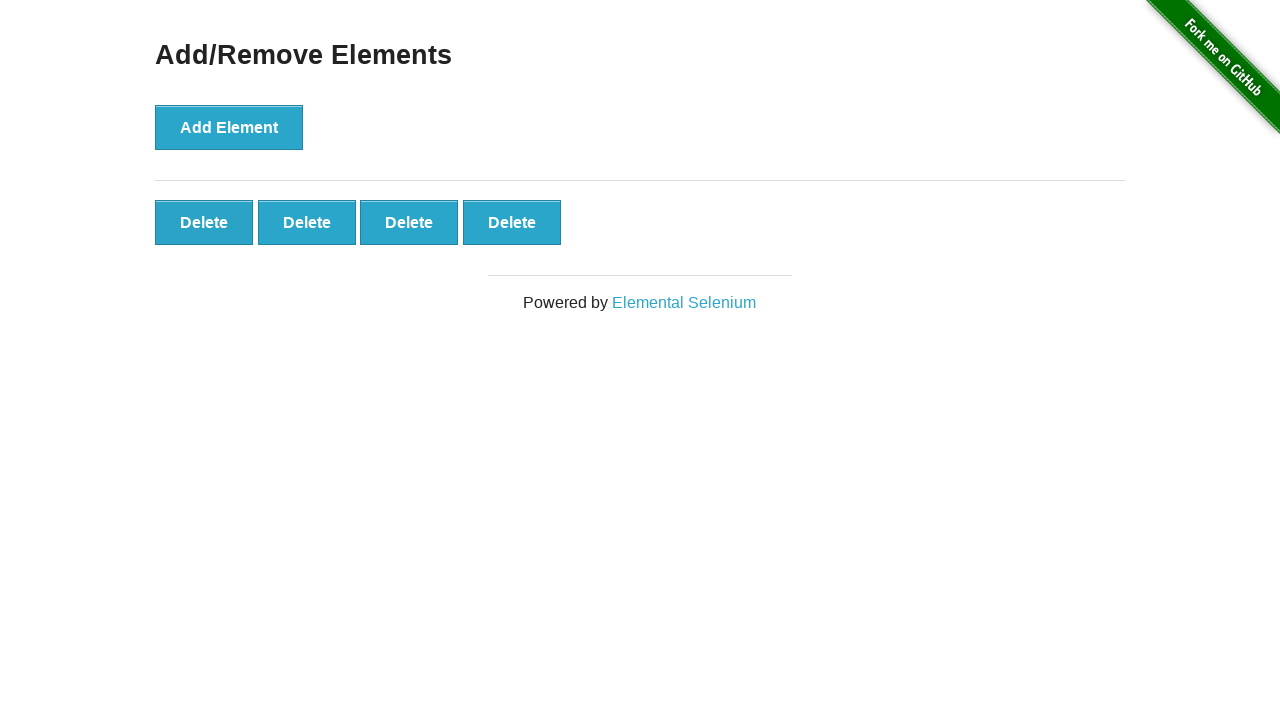

Clicked delete button (removal 7 of 10) at (204, 222) on xpath=//*[@onclick='deleteElement()'] >> nth=0
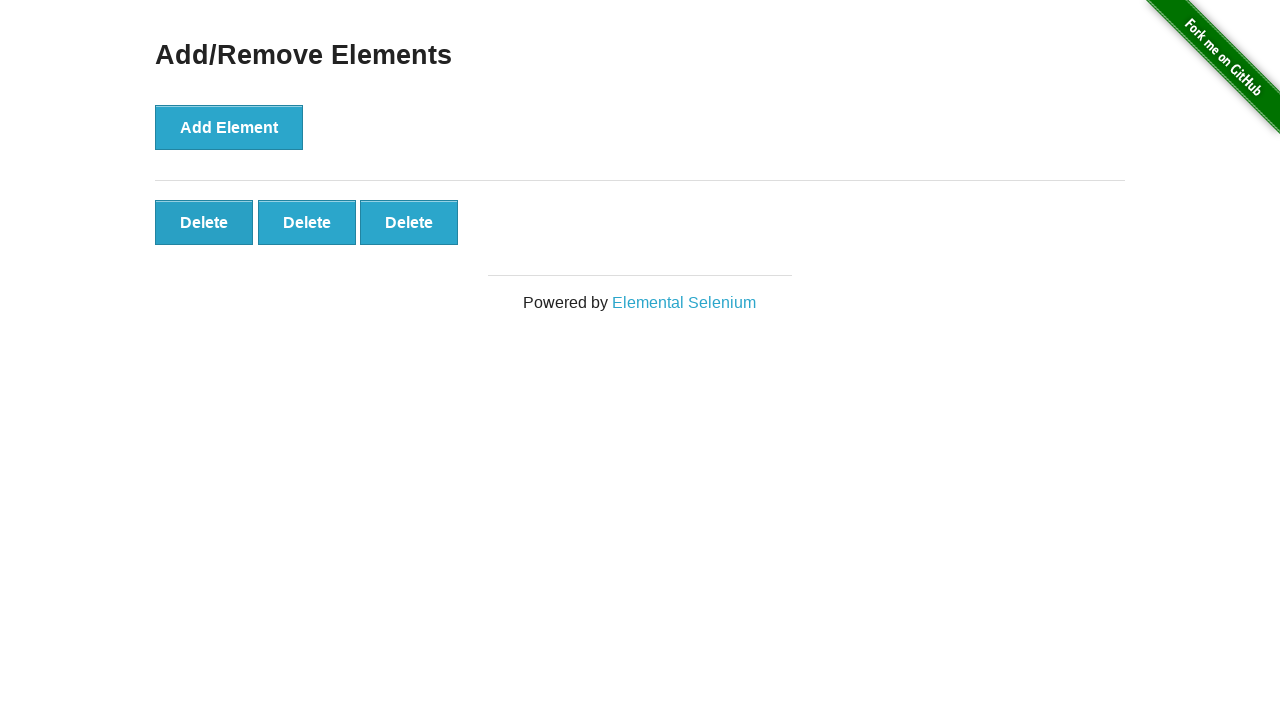

Clicked delete button (removal 8 of 10) at (204, 222) on xpath=//*[@onclick='deleteElement()'] >> nth=0
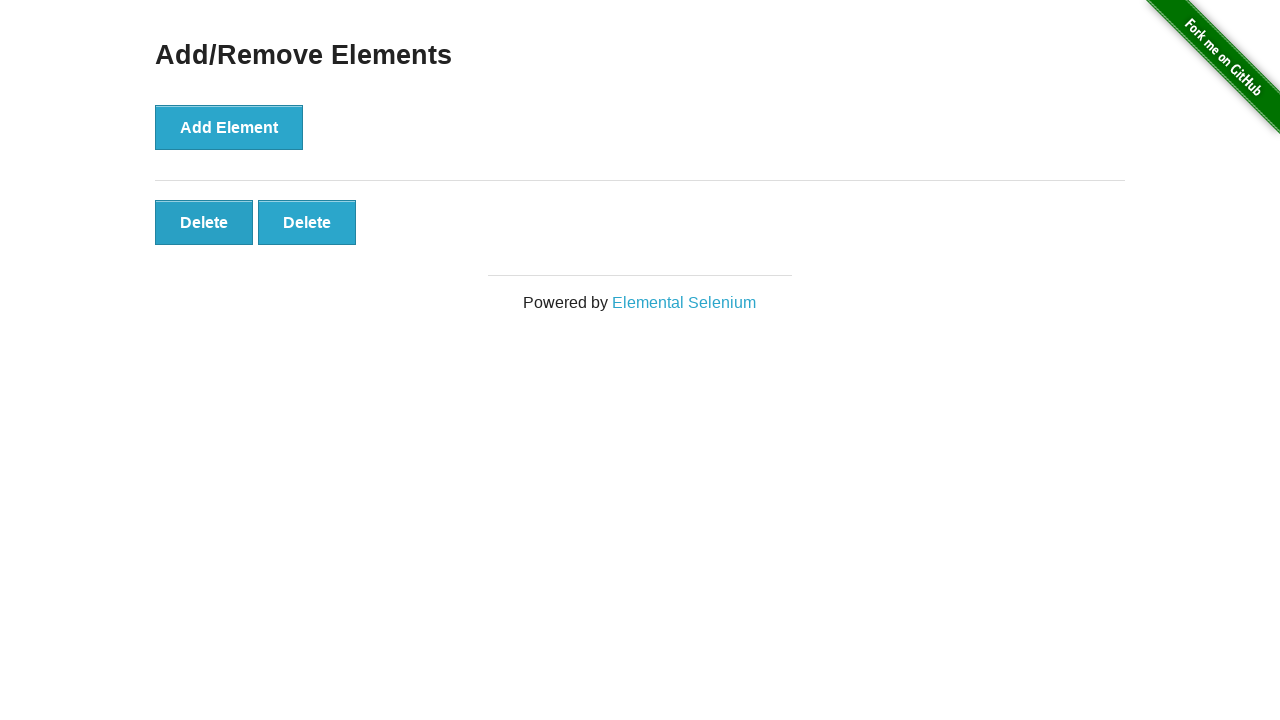

Clicked delete button (removal 9 of 10) at (204, 222) on xpath=//*[@onclick='deleteElement()'] >> nth=0
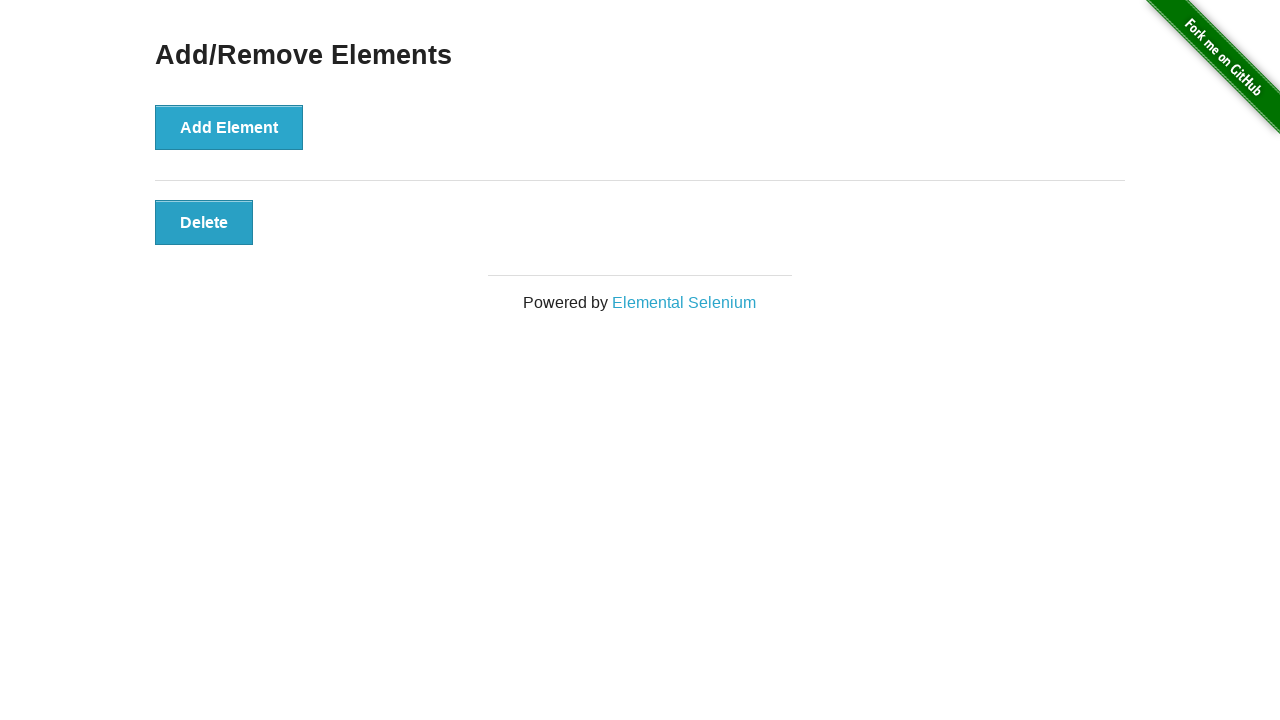

Clicked delete button (removal 10 of 10) at (204, 222) on xpath=//*[@onclick='deleteElement()'] >> nth=0
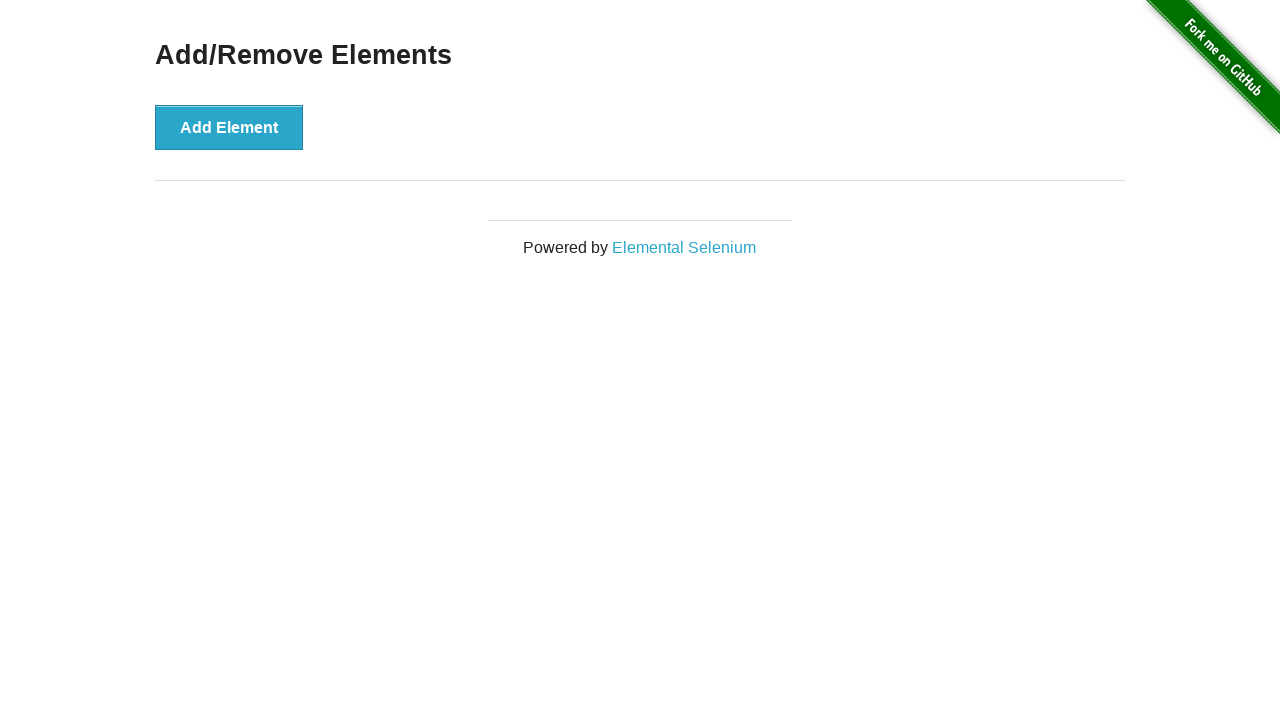

Waited 500ms for DOM to update
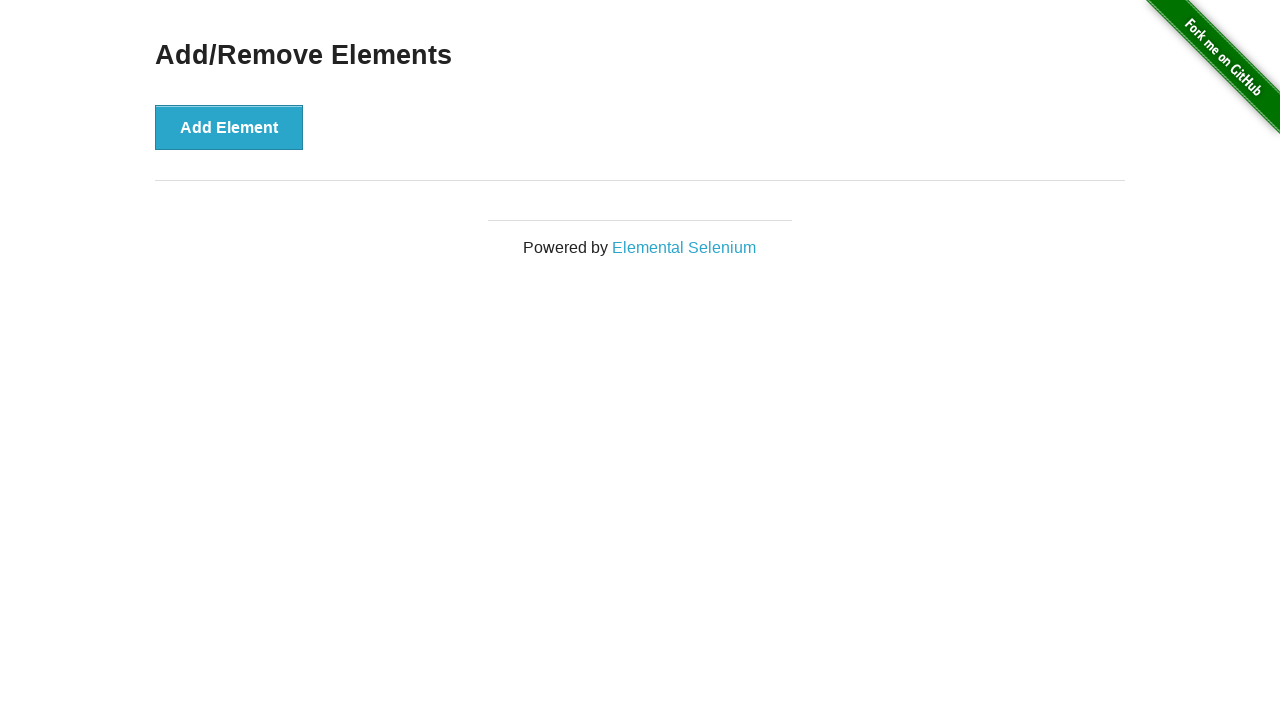

Verified all delete buttons have been removed
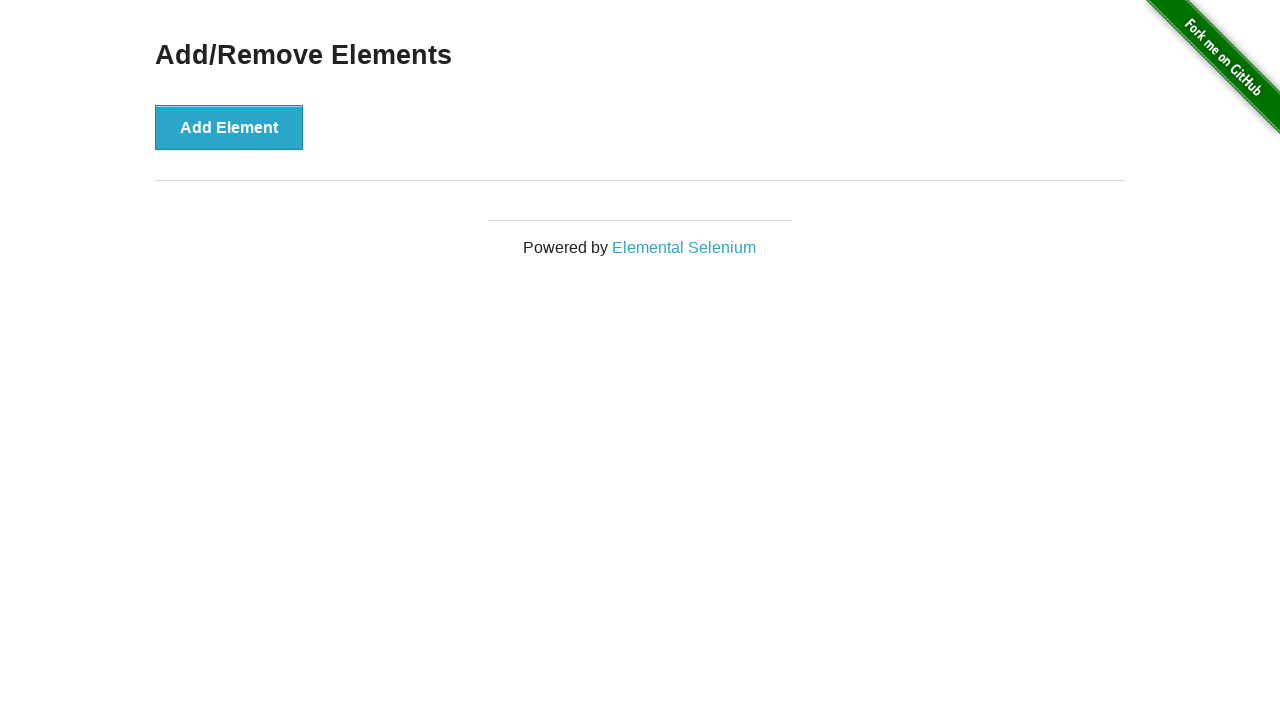

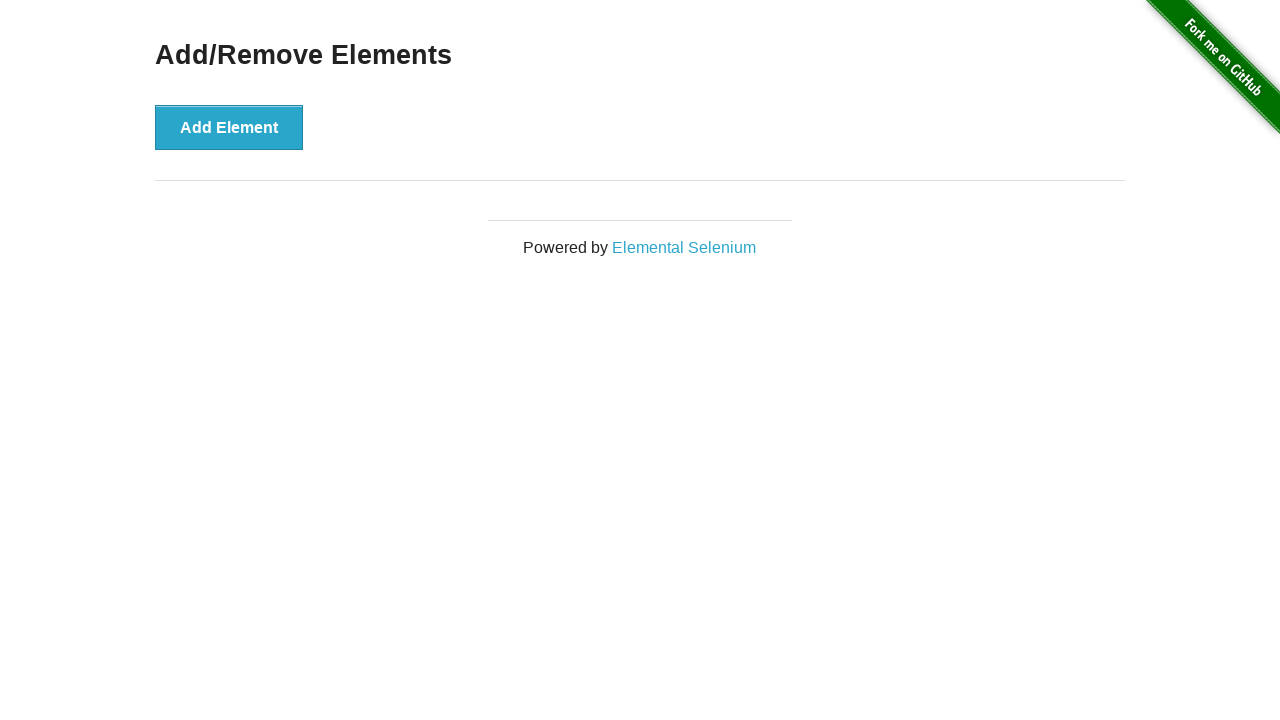